Tests a form submission by entering text into an input field and clicking the submit button

Starting URL: https://cha1ra.github.io/scrayping-handson/index.html

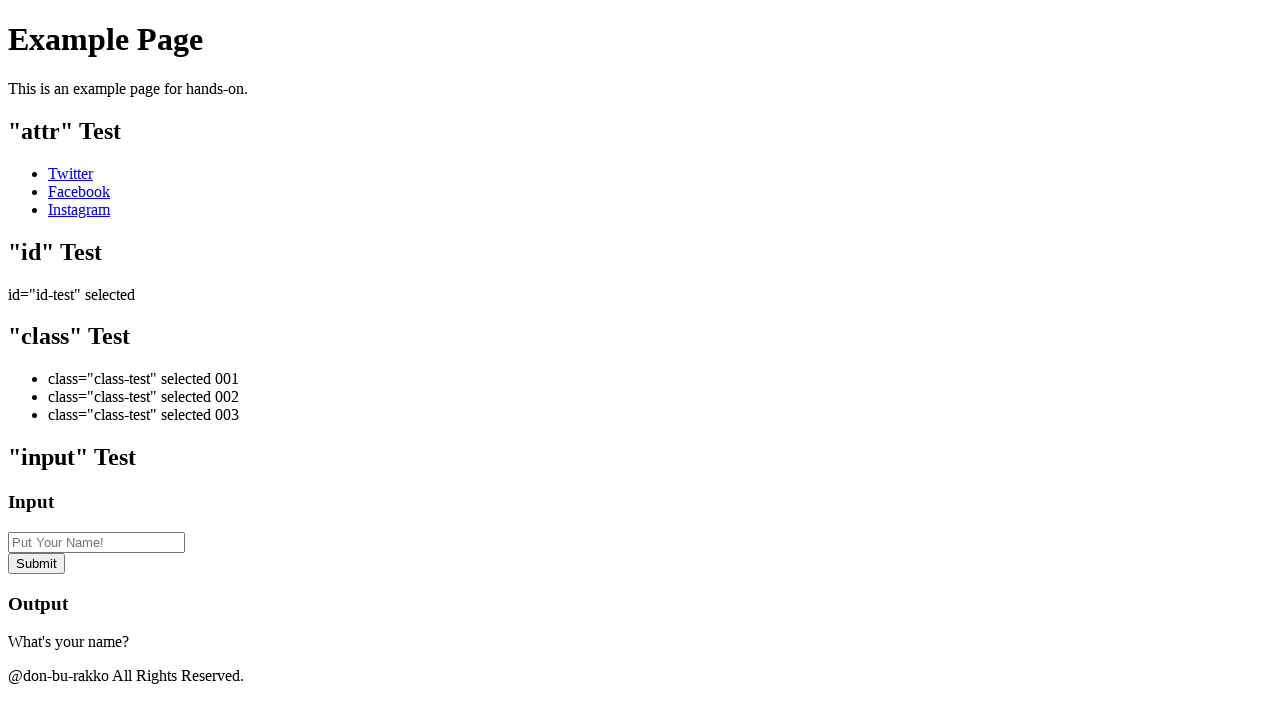

Cleared the text input field on #id_text
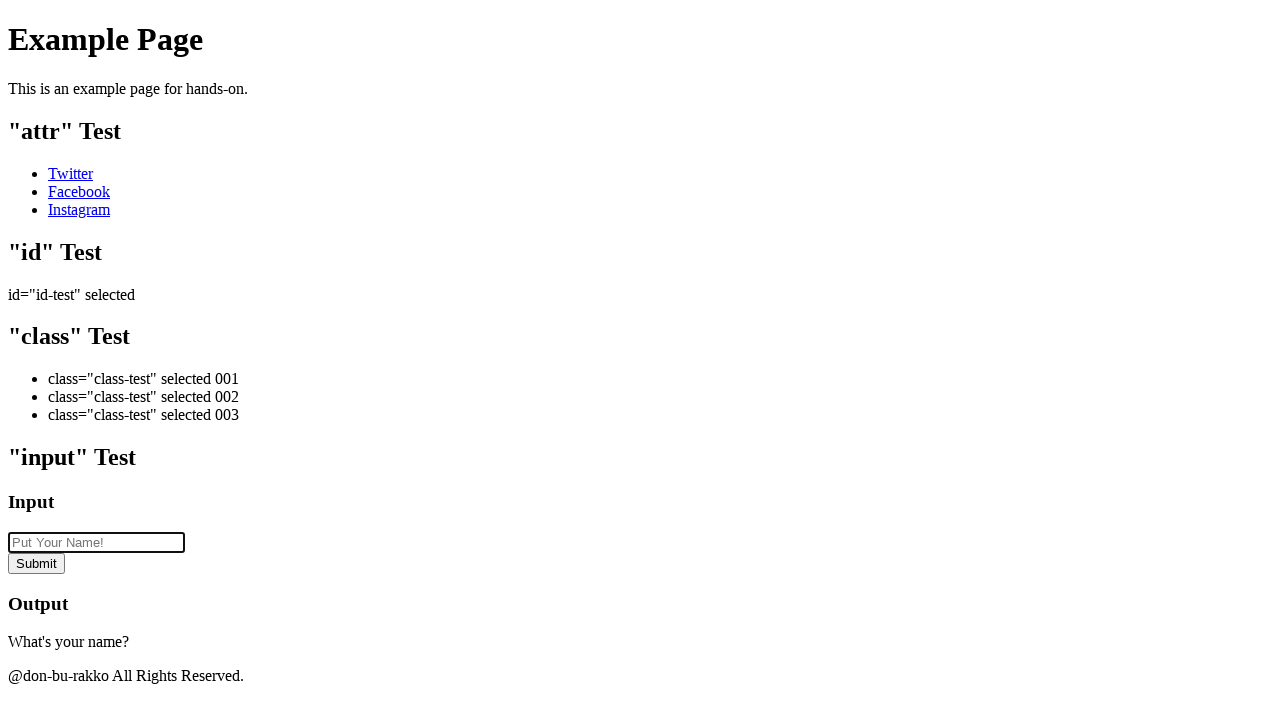

Filled text input field with 'test' on #id_text
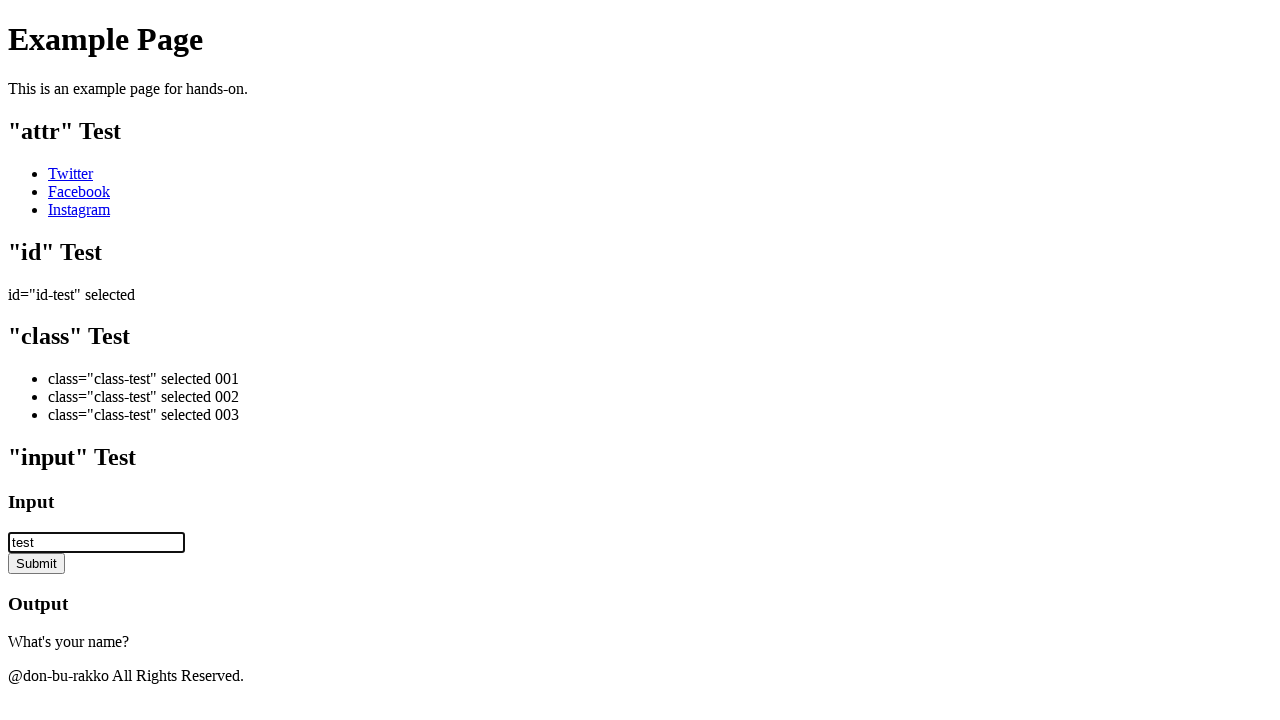

Clicked the submit button at (36, 563) on button
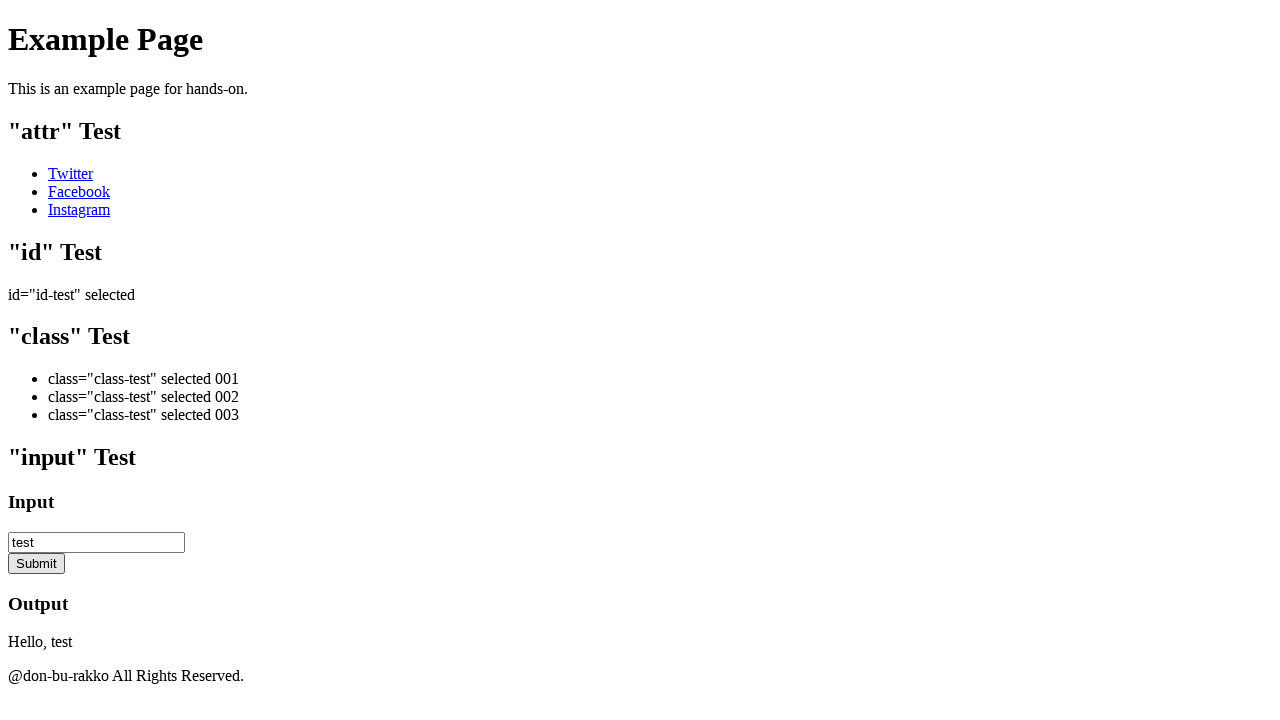

Form submission result appeared
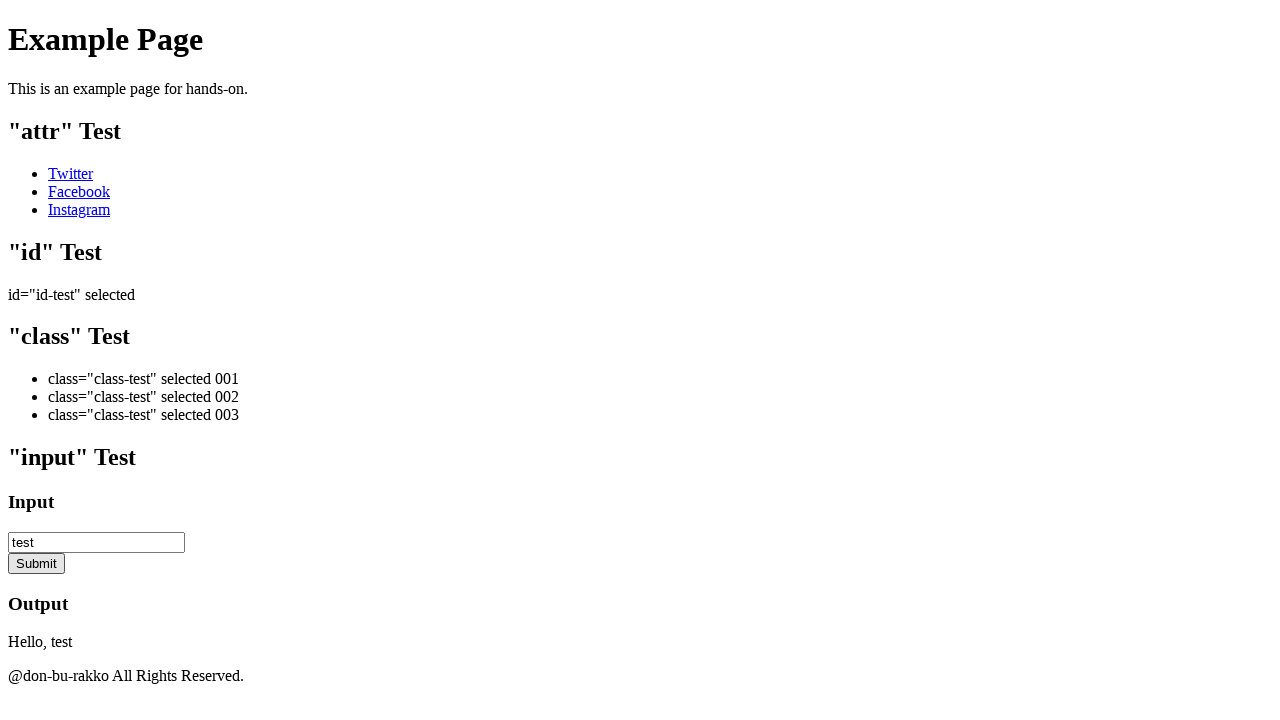

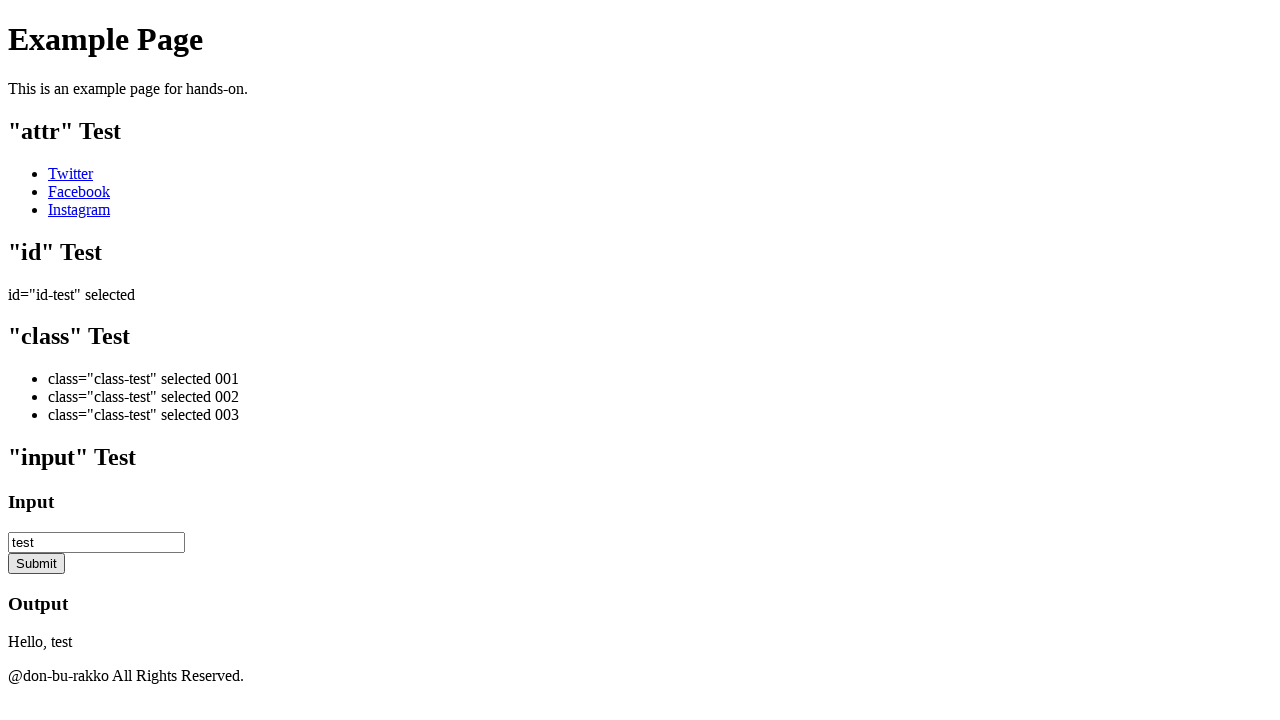